Tests the WebdriverIO documentation site by verifying the page title, opening the search modal, entering a search query, and waiting for search suggestions to appear.

Starting URL: https://webdriver.io

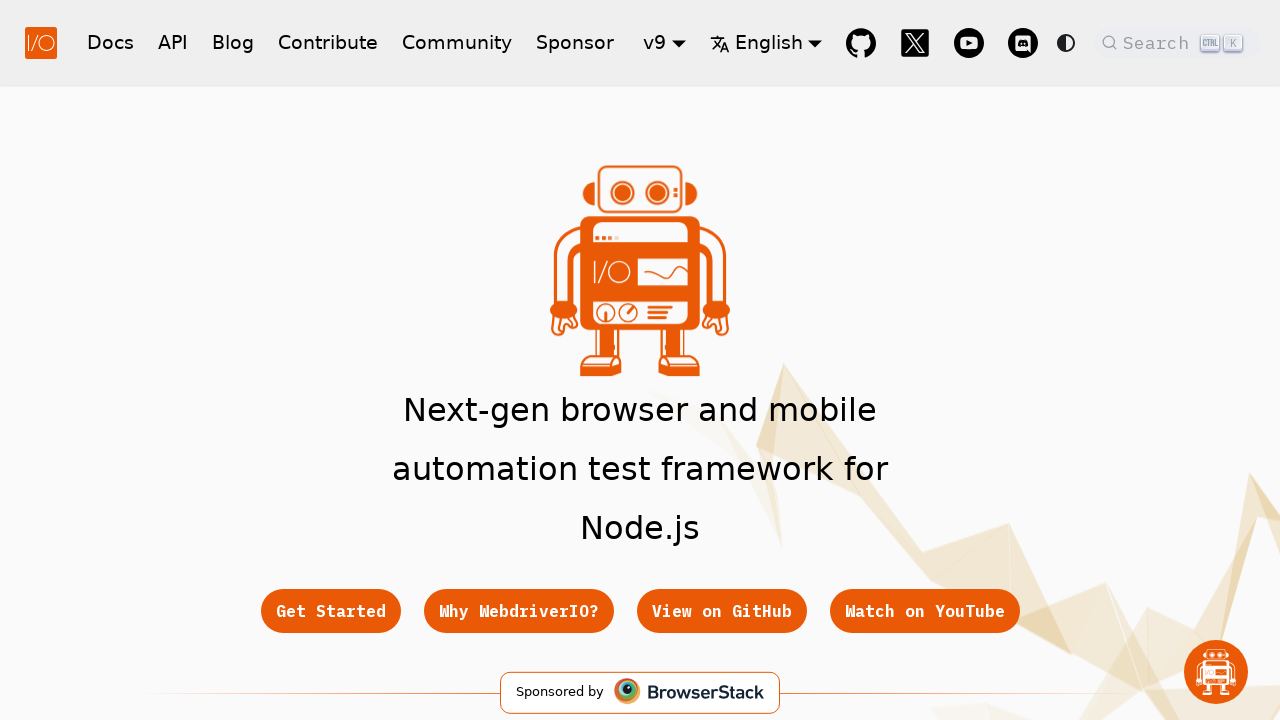

Verified page title contains 'WebdriverIO'
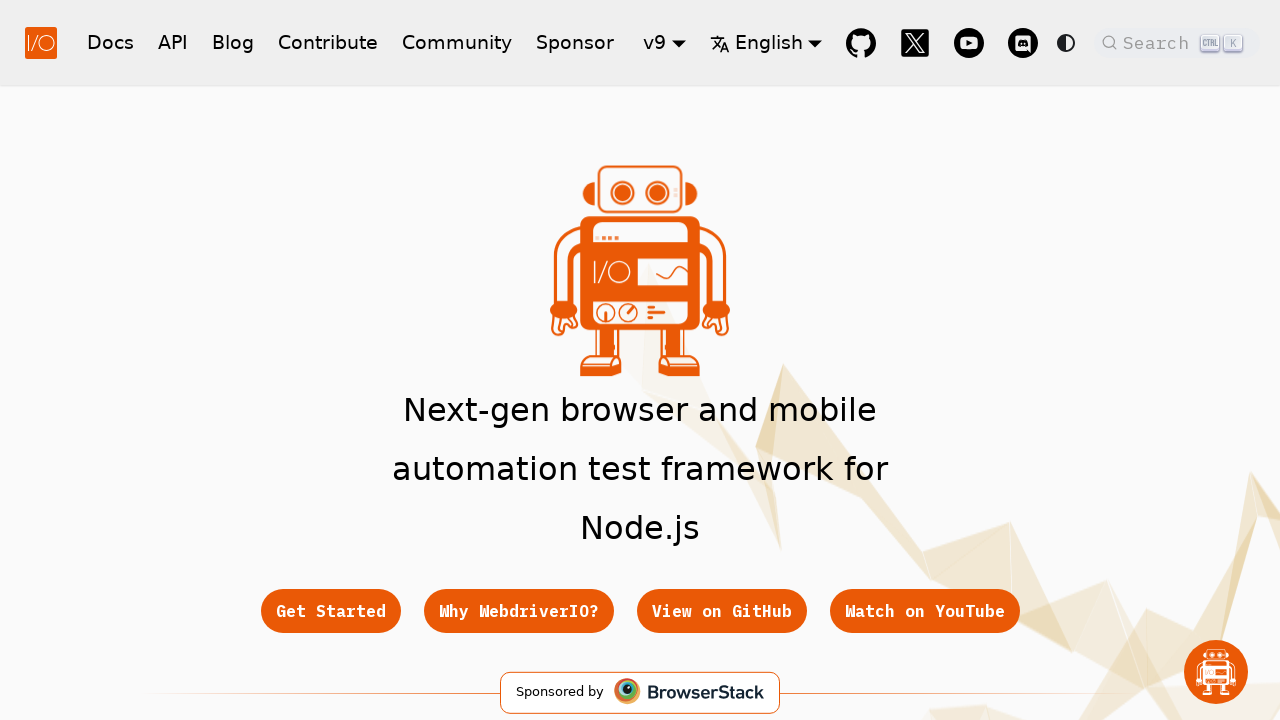

Clicked search button to open search modal at (1177, 42) on .DocSearch-Button
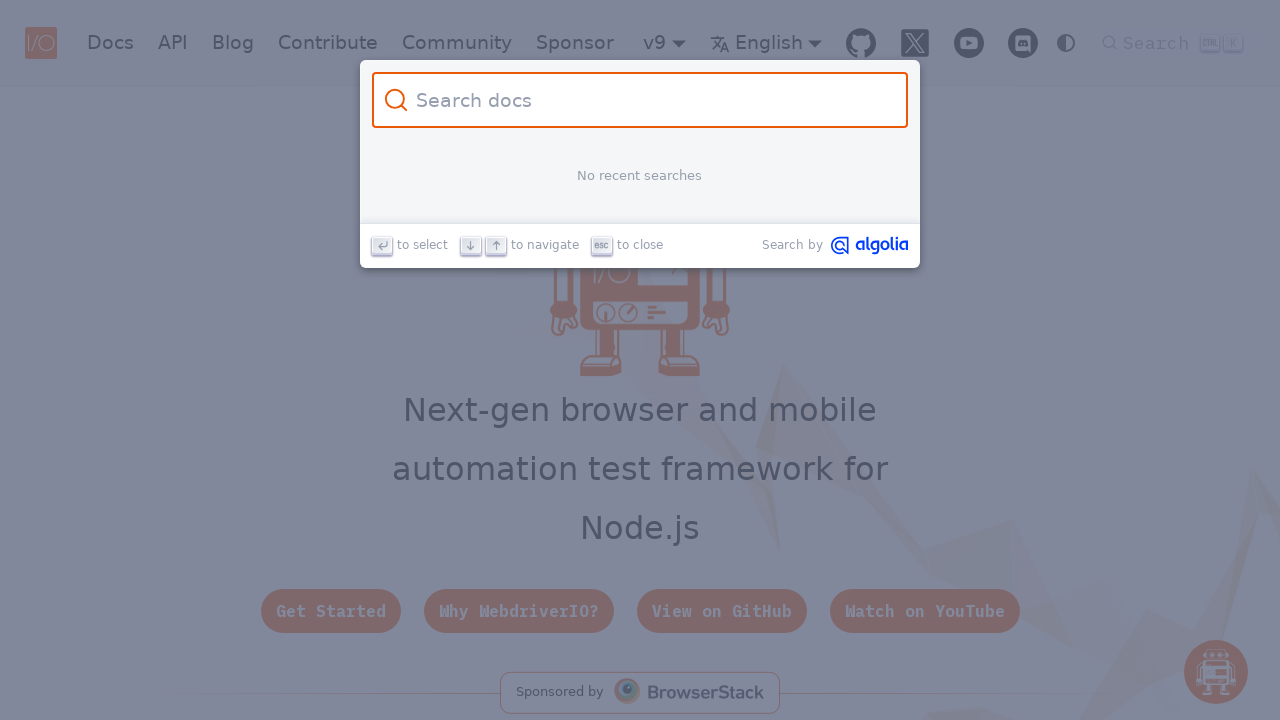

Entered 'click' into the search input field on #docsearch-input
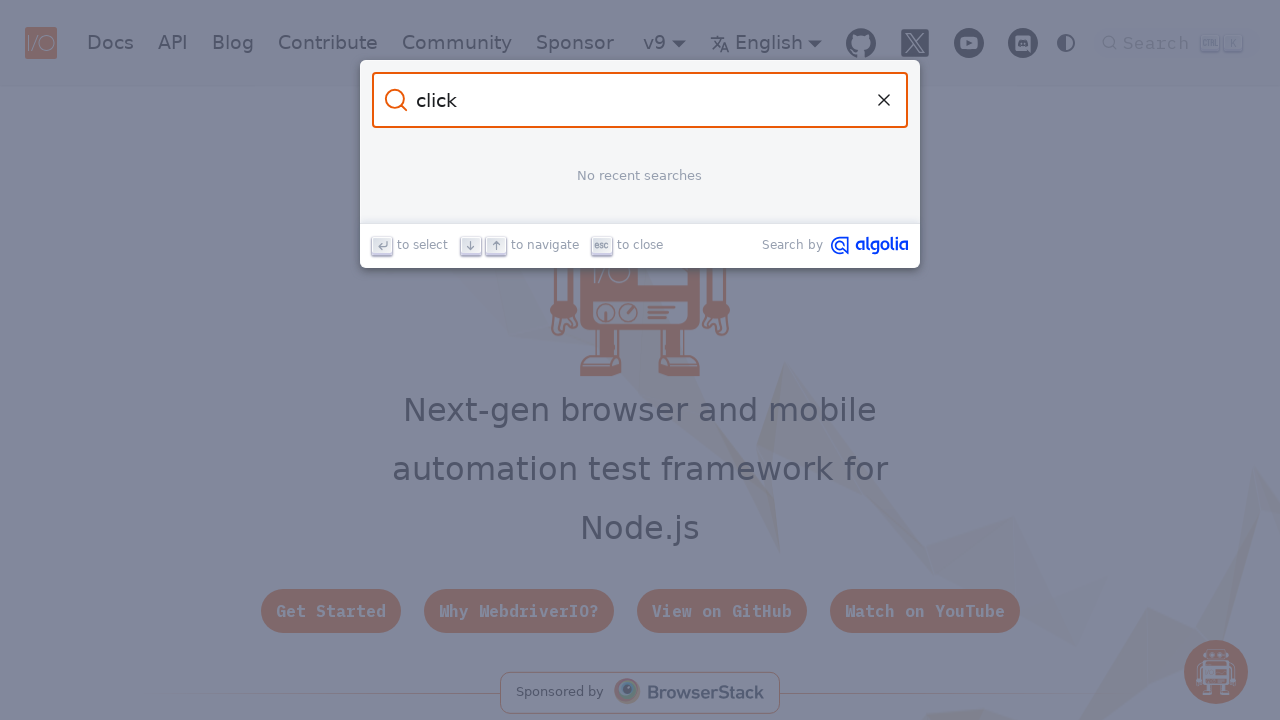

Search suggestions appeared
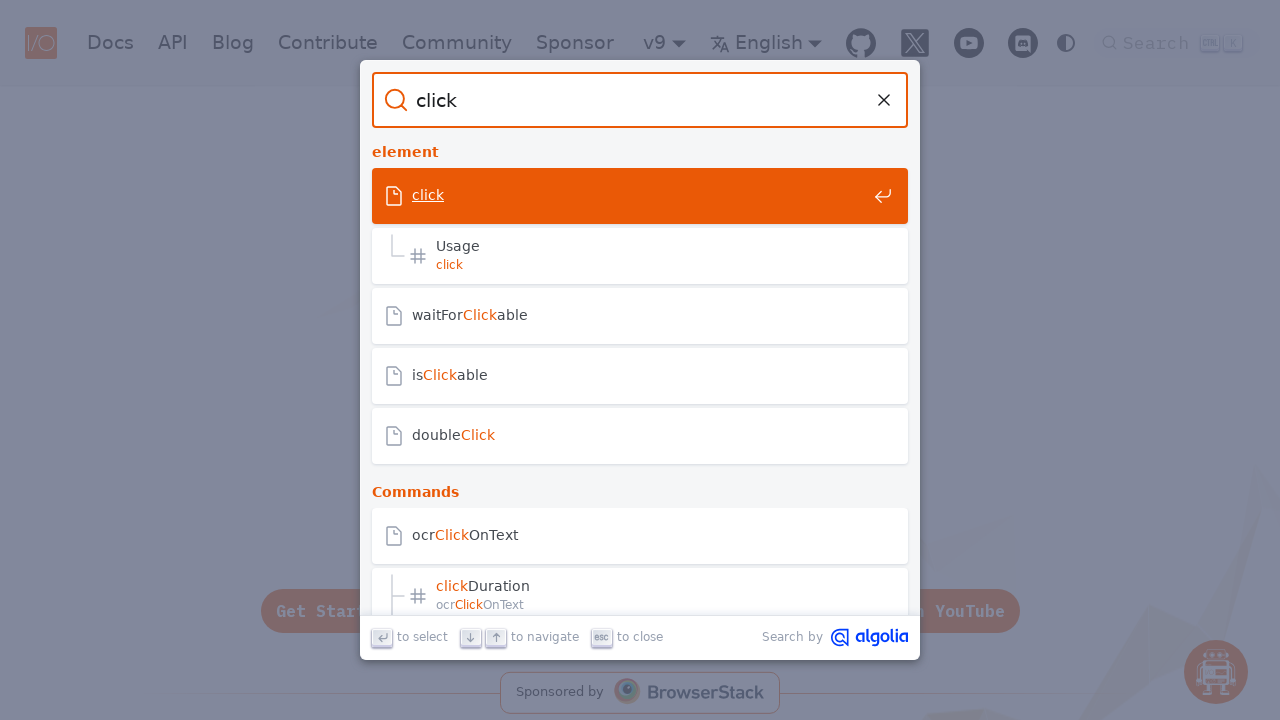

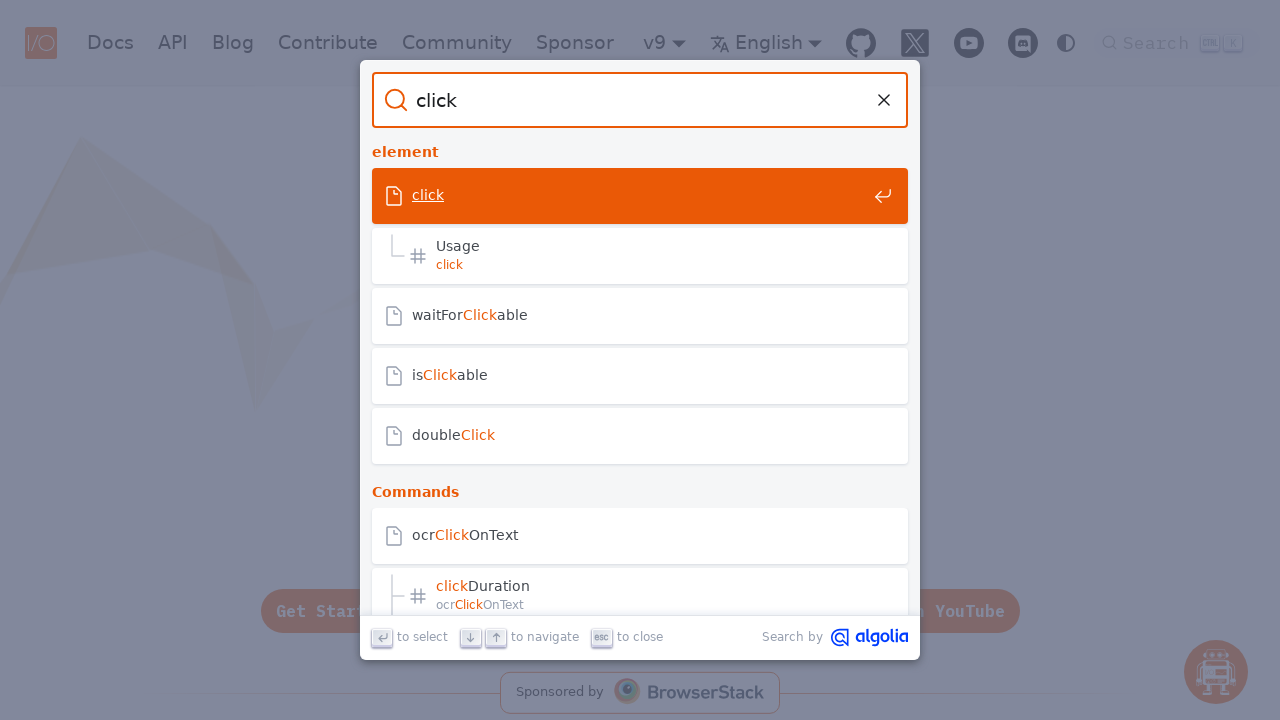